Navigates to a Stepik lesson page, fills in an answer in a textarea field with "get()", and clicks the submit button to submit the answer.

Starting URL: https://stepik.org/lesson/25969/step/12

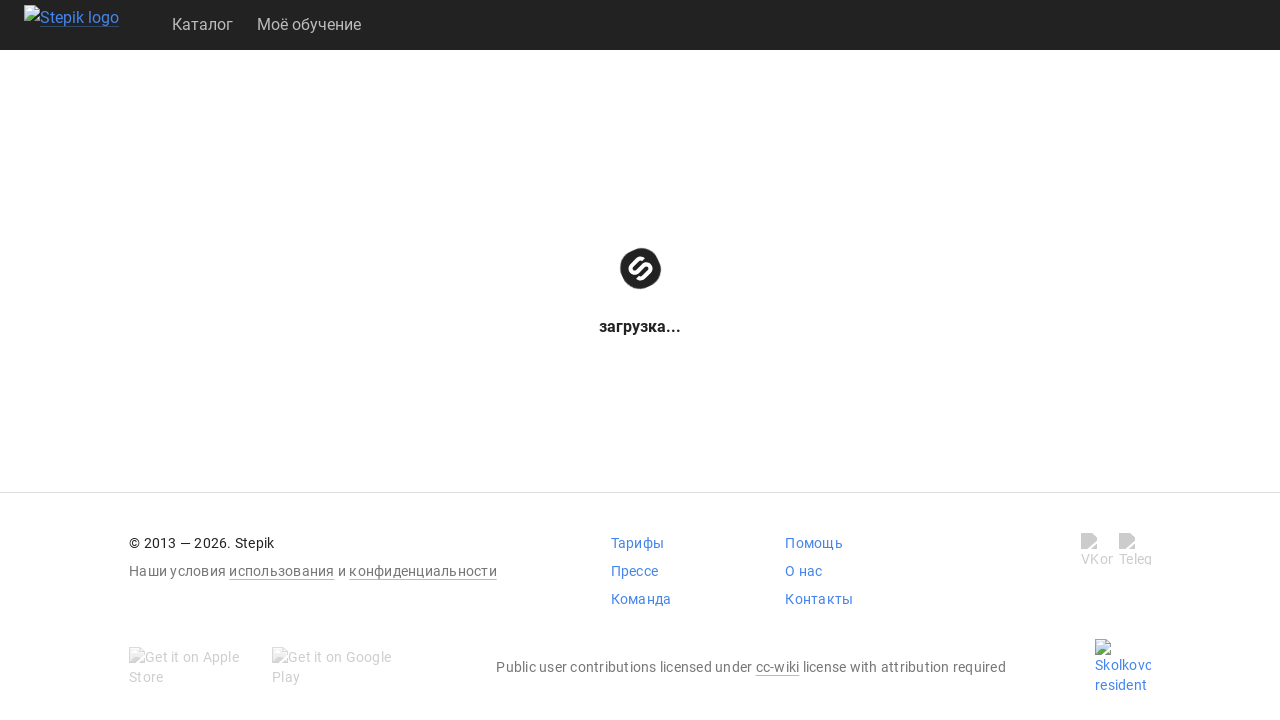

Waited for textarea field to be available
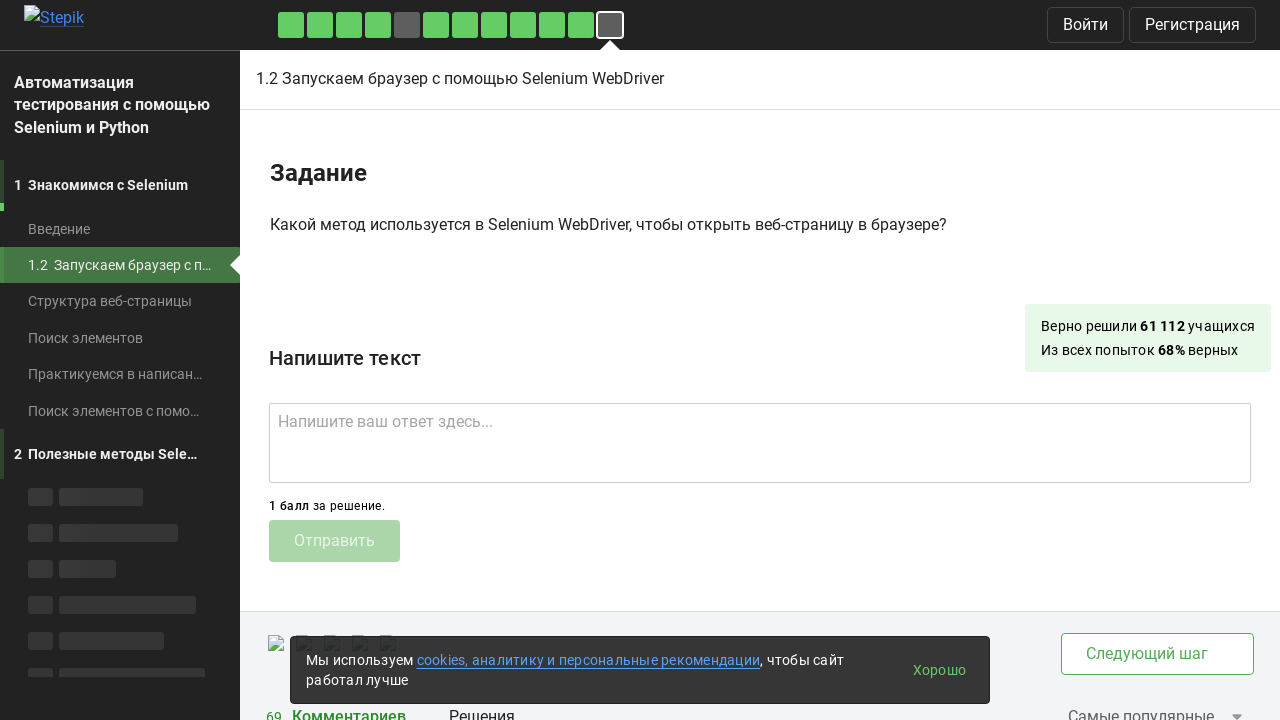

Filled textarea field with answer 'get()' on .textarea
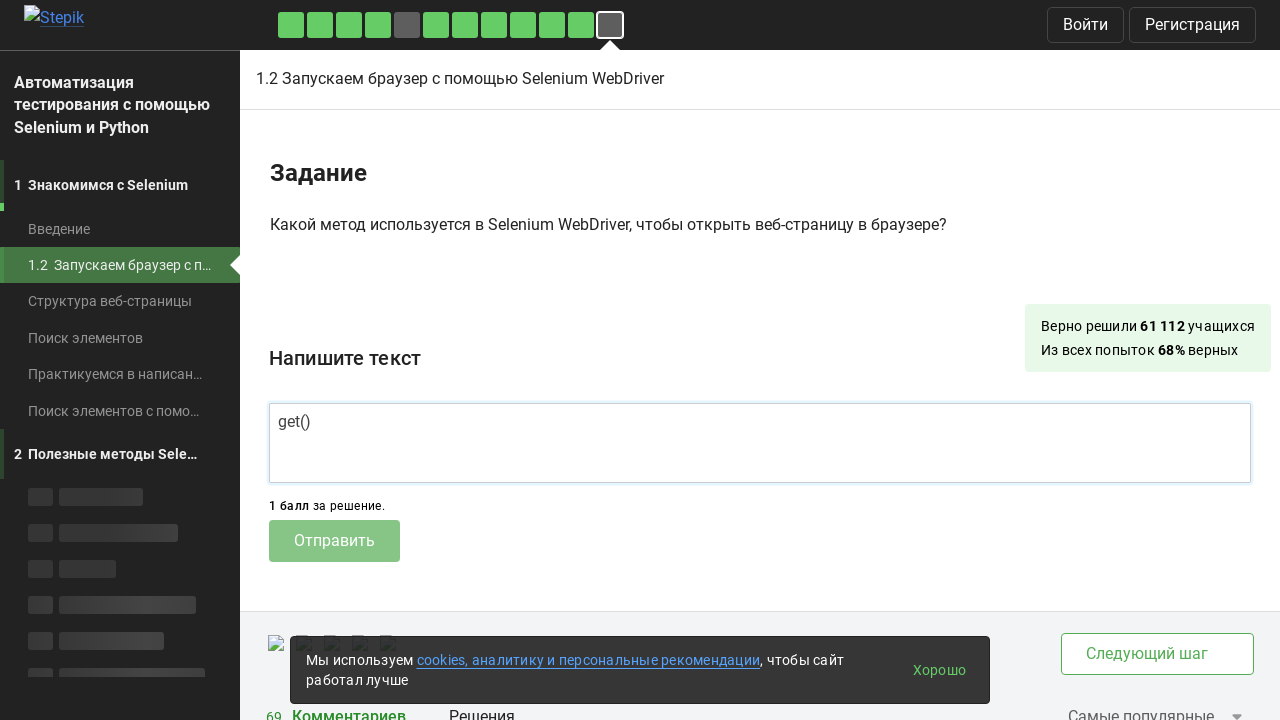

Clicked submit button to submit the answer at (334, 541) on .submit-submission
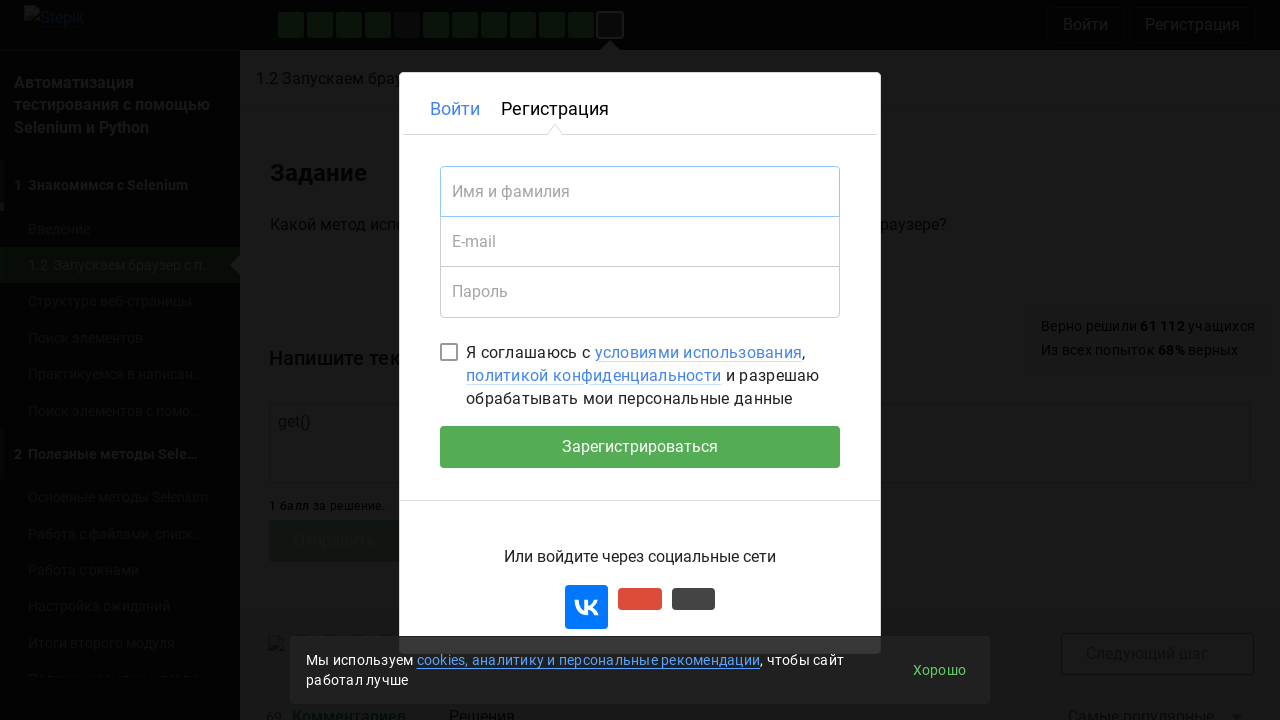

Waited 2000ms for submission result to appear
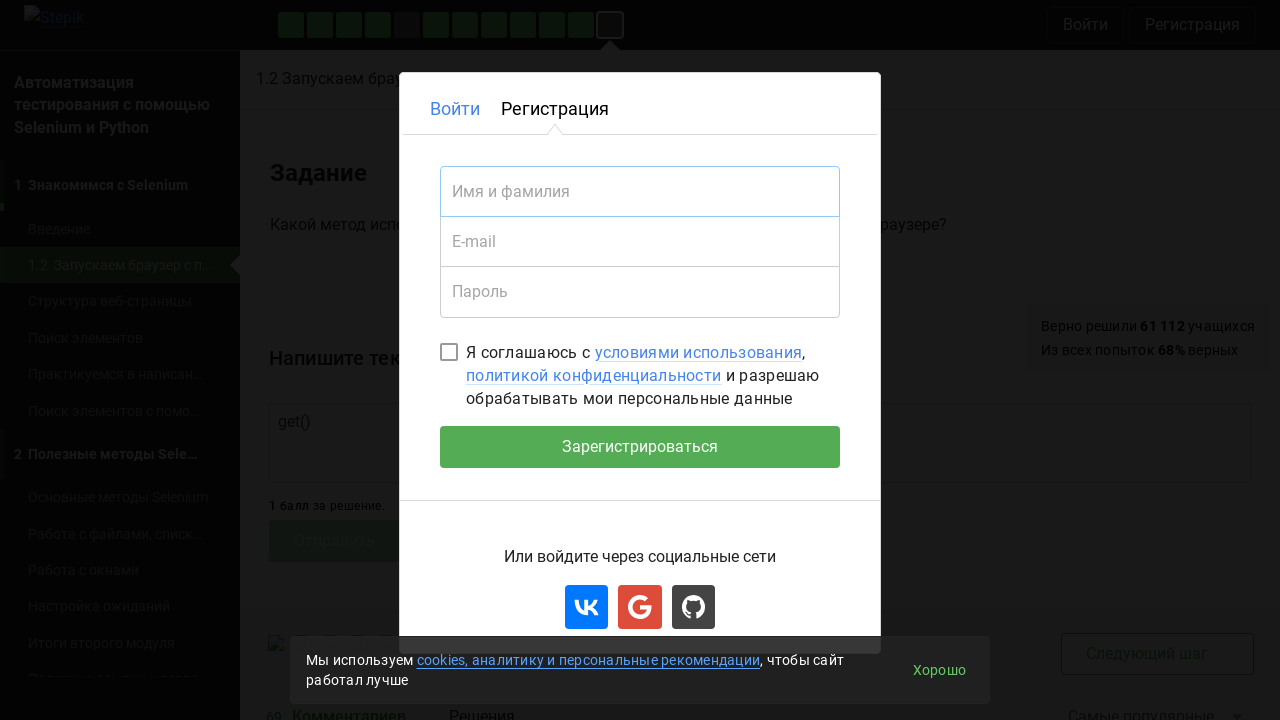

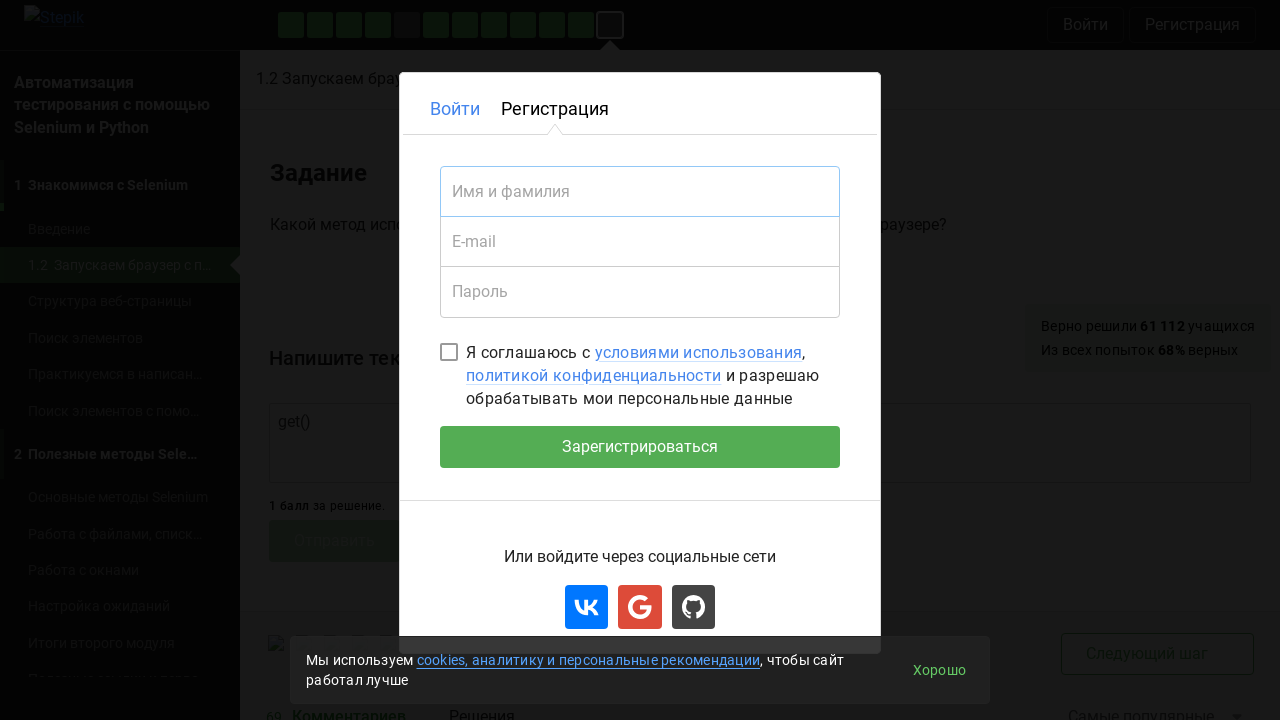